Navigates to a checkbox demo page and selects the Option-2 checkbox from a list of checkboxes

Starting URL: https://www.syntaxprojects.com/basic-checkbox-demo.php

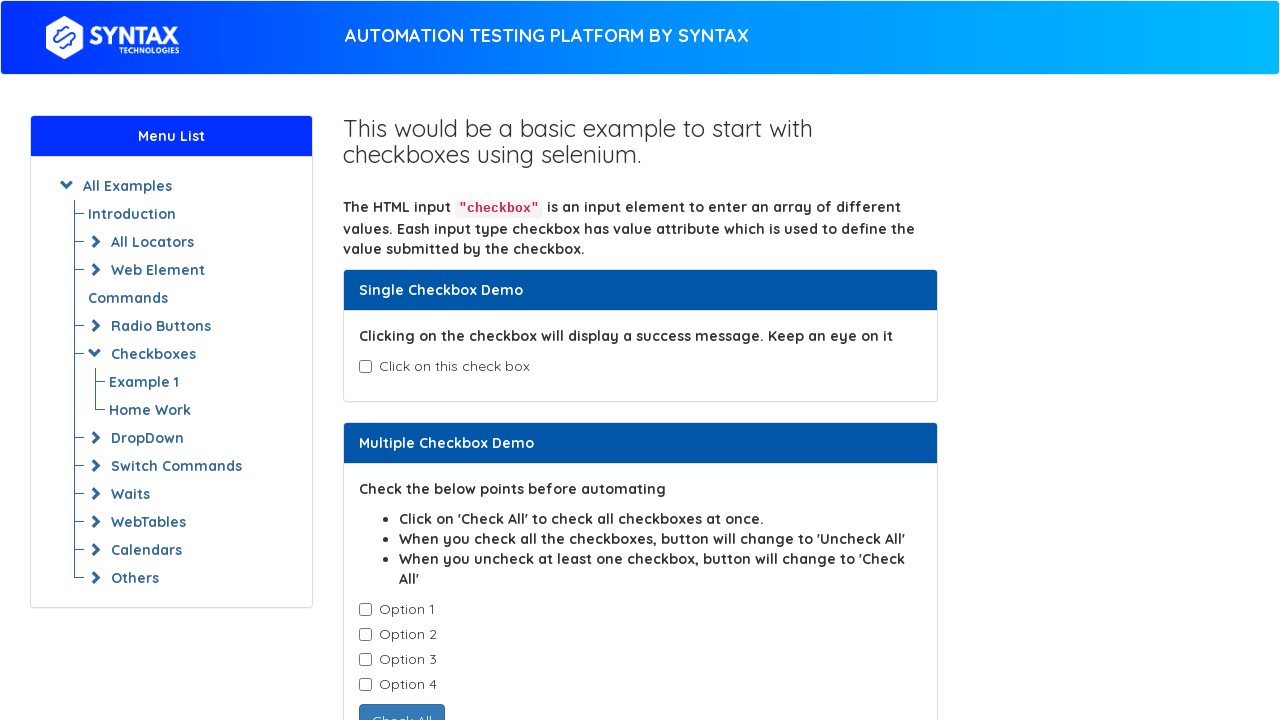

Navigated to checkbox demo page
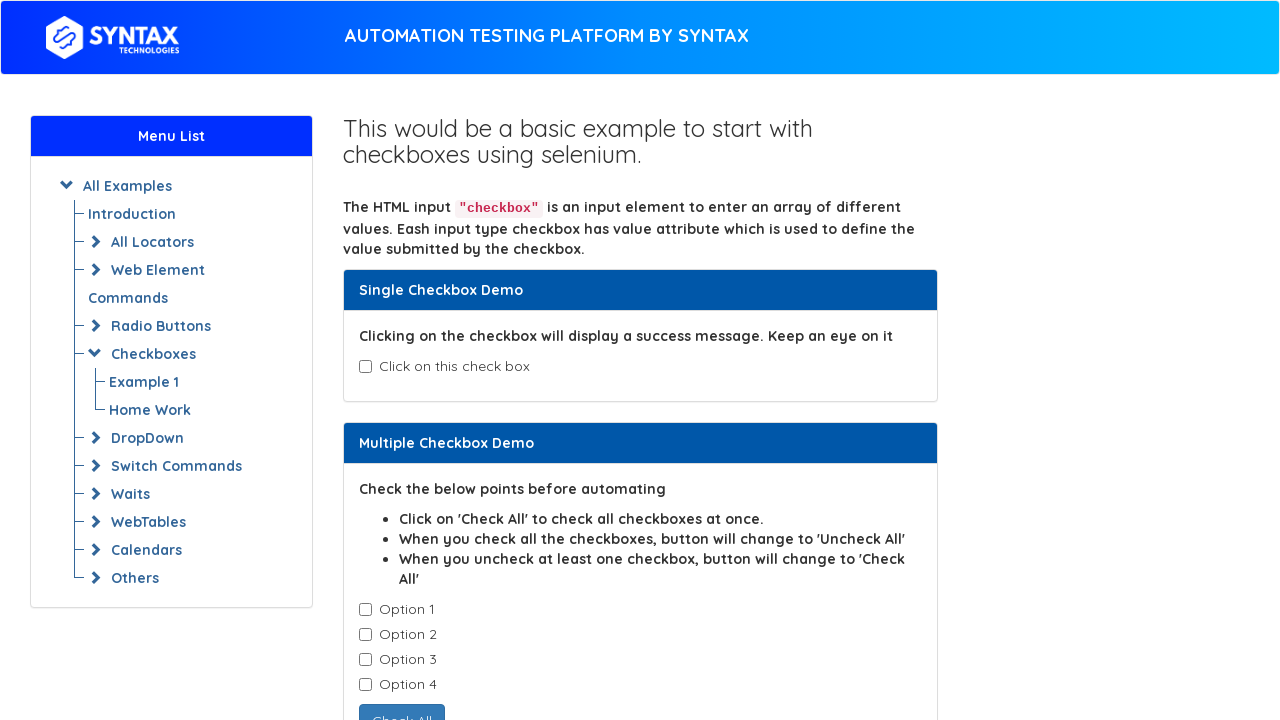

Found all checkboxes with class 'cb1-element'
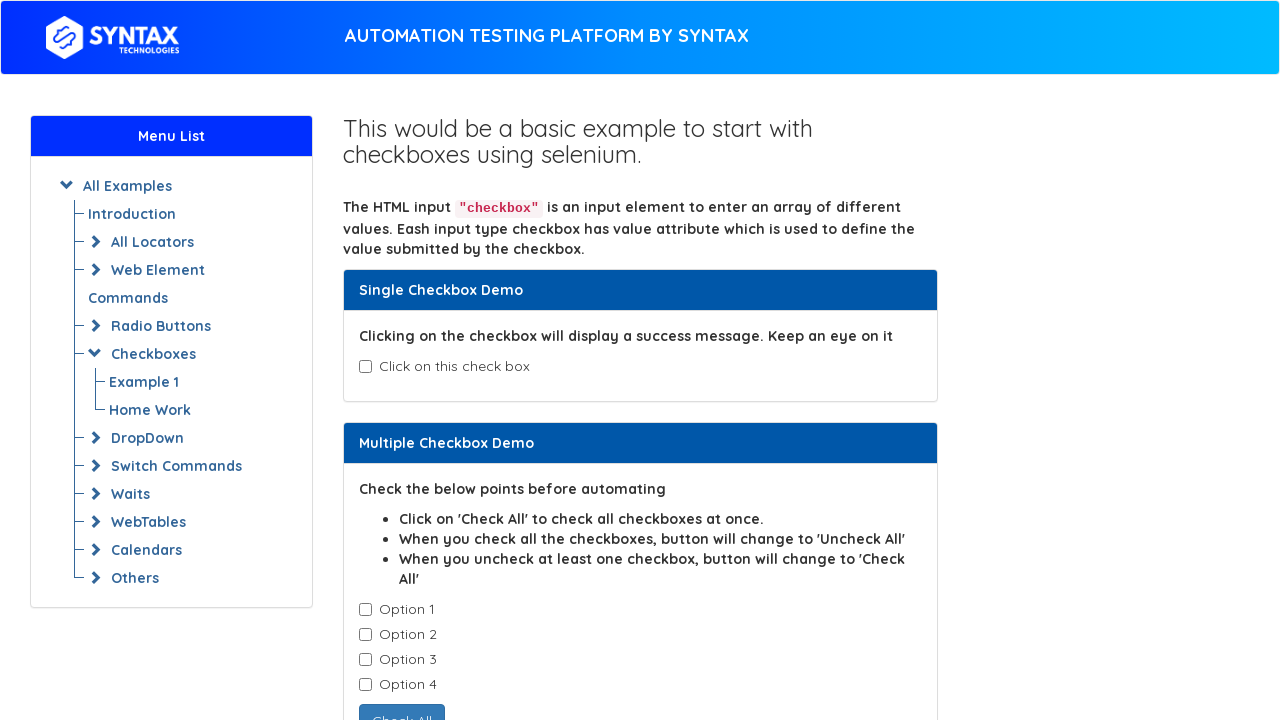

Selected Option-2 checkbox
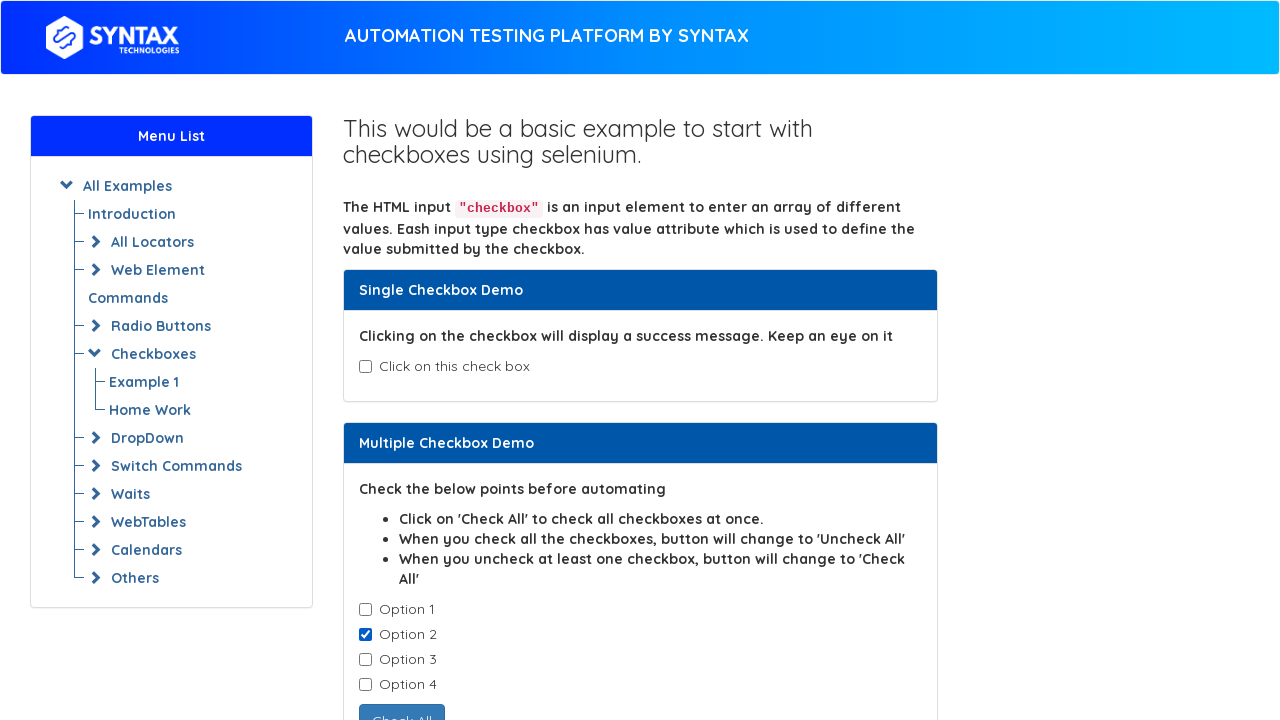

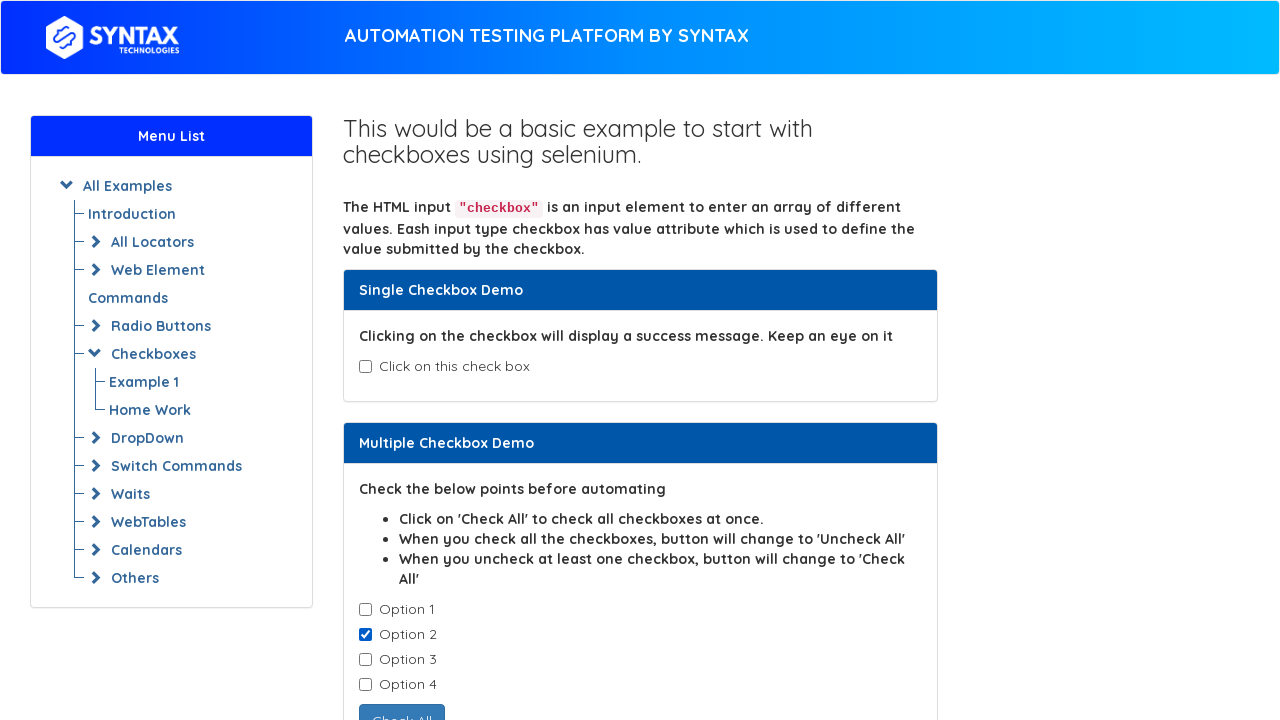